Tests clicking on the "Популярное" (Popular) filter category on the free events page

Starting URL: https://skillfactory.ru/free-events

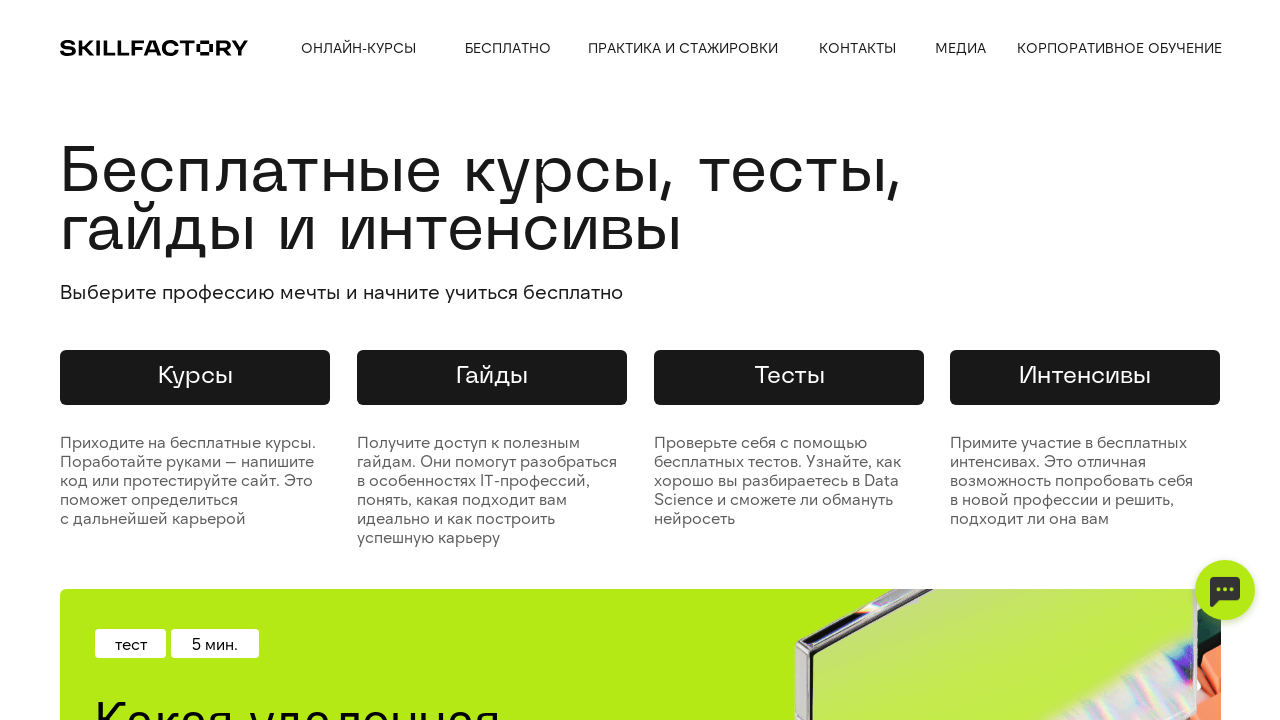

Navigated to free events page
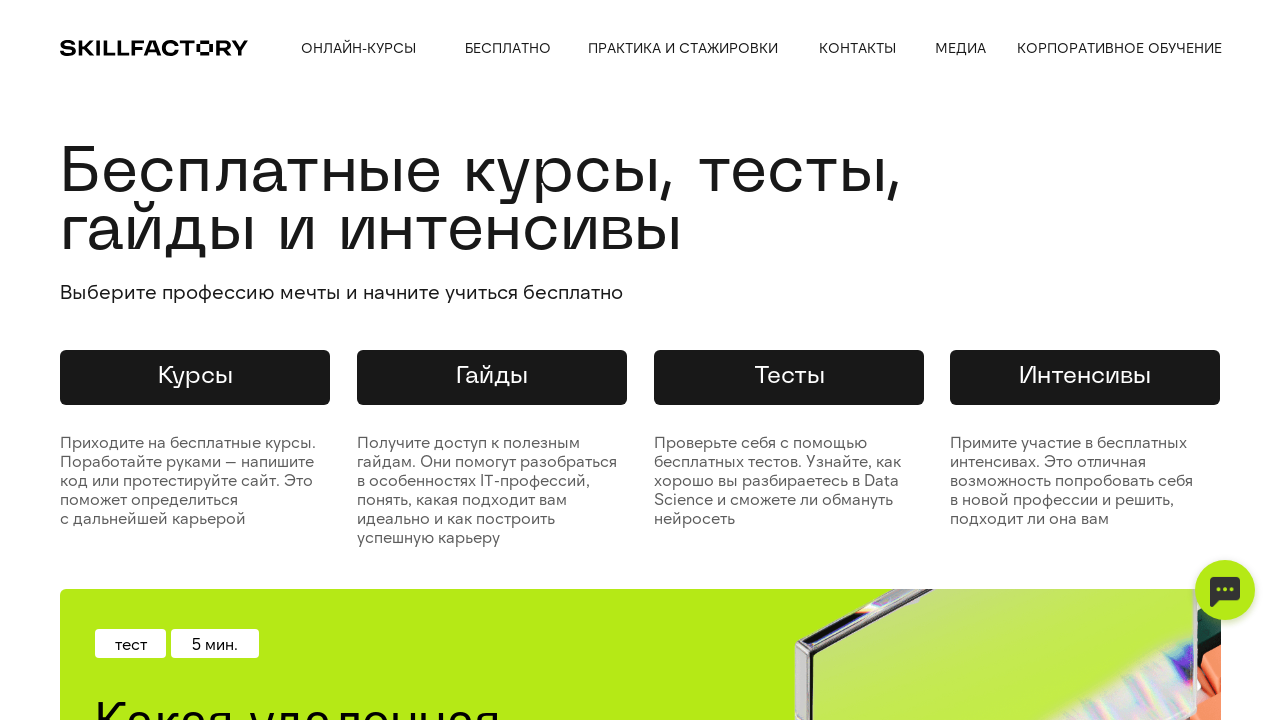

Clicked on 'Популярное' (Popular) filter category at (112, 361) on xpath=//div[text()='Популярное']
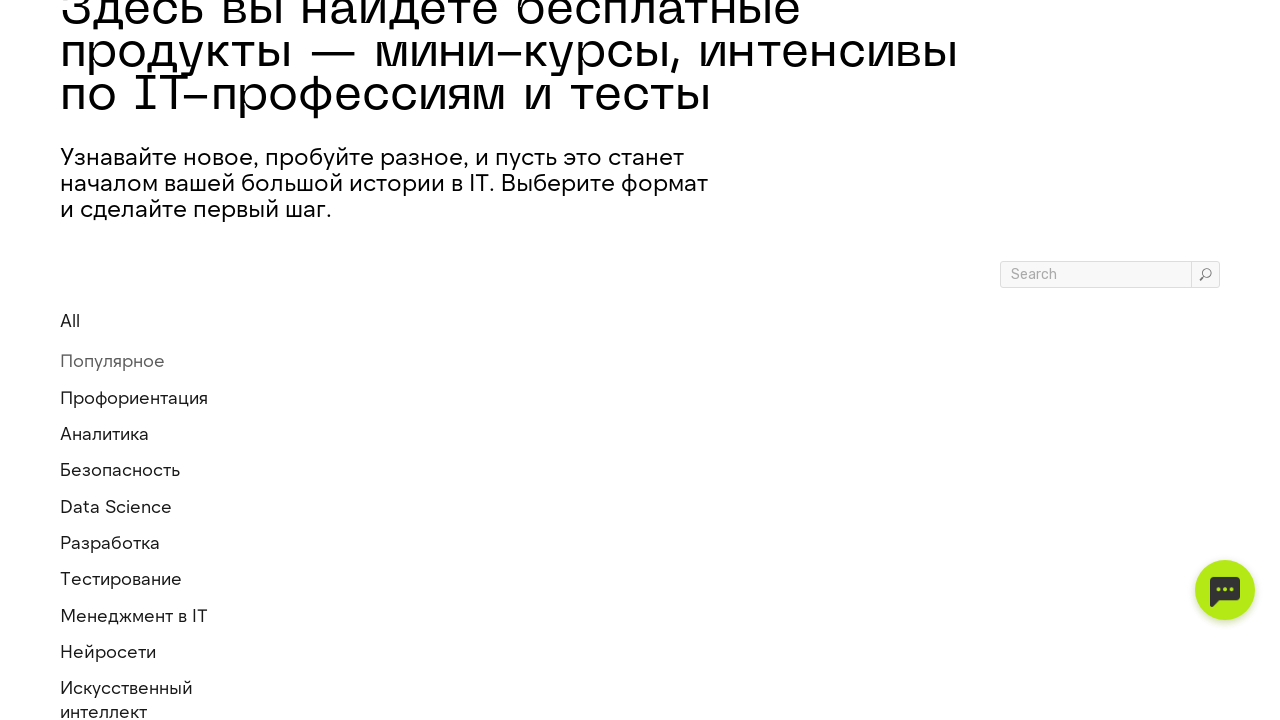

Page loaded after selecting Popular filter
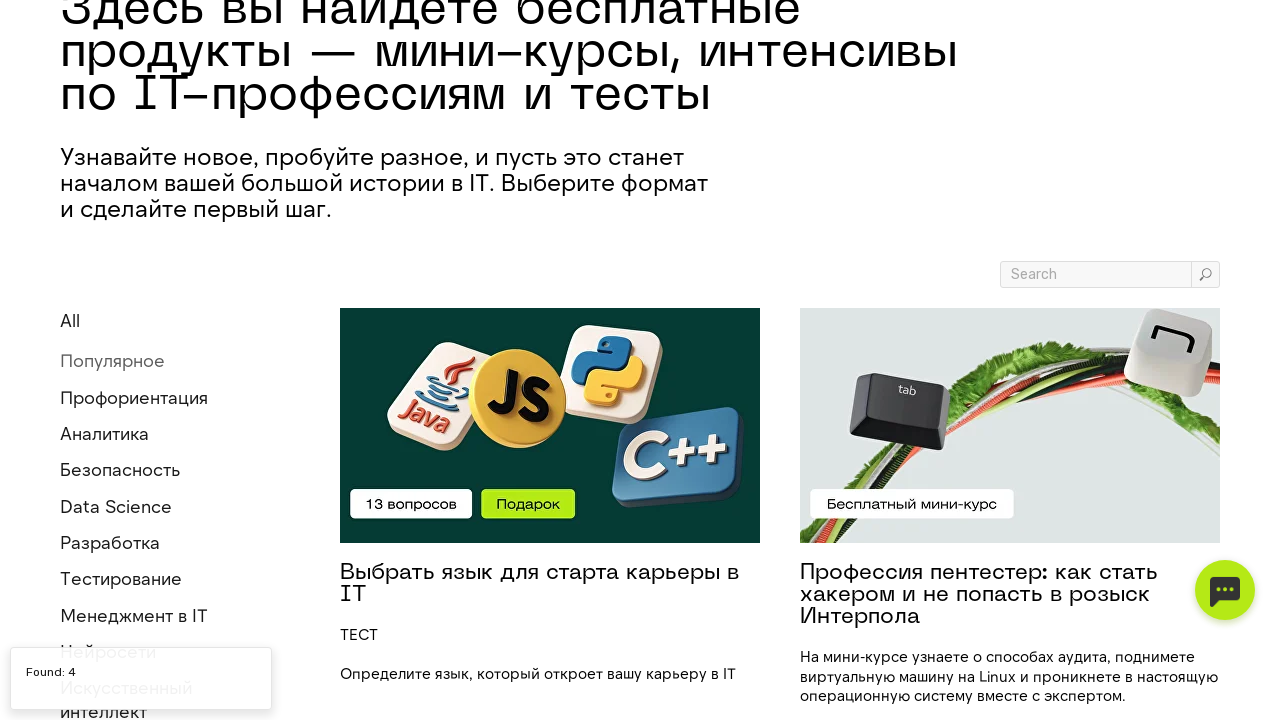

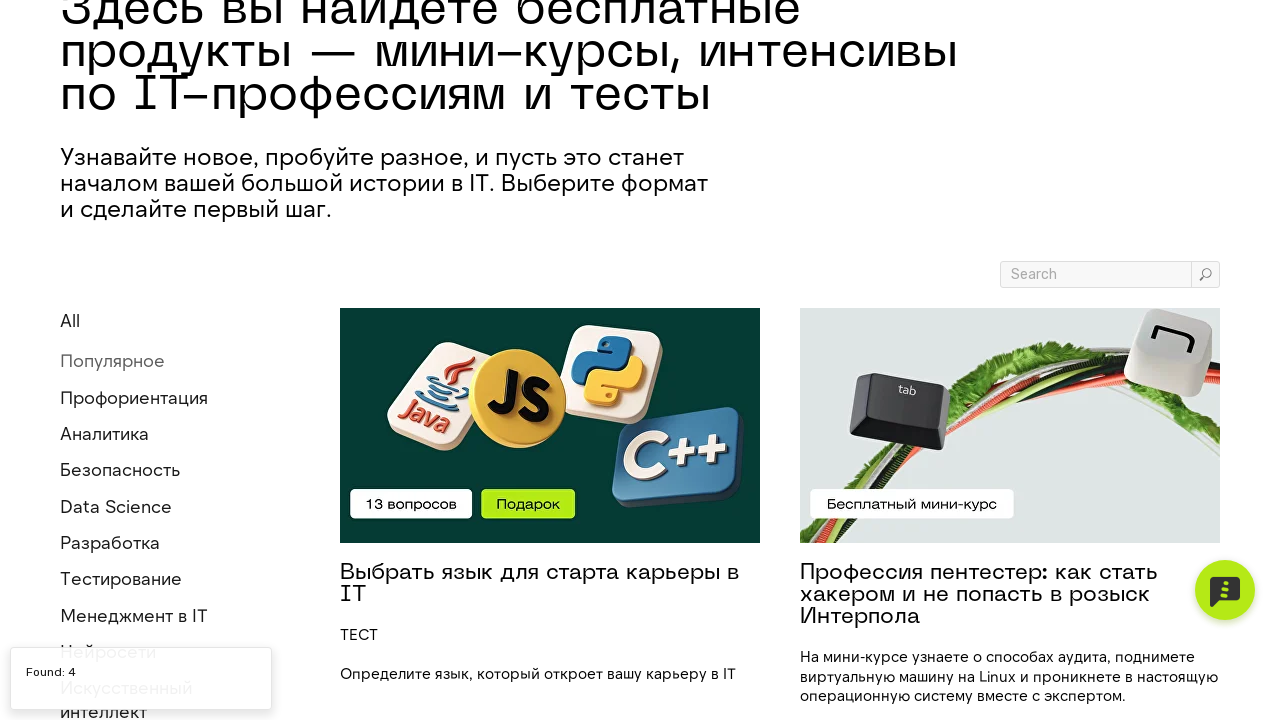